Tests dynamic dropdown functionality on a flight booking practice page by selecting origin airport (Hyderabad) and destination airport (Dubai) from cascading dropdown menus.

Starting URL: https://rahulshettyacademy.com/dropdownsPractise

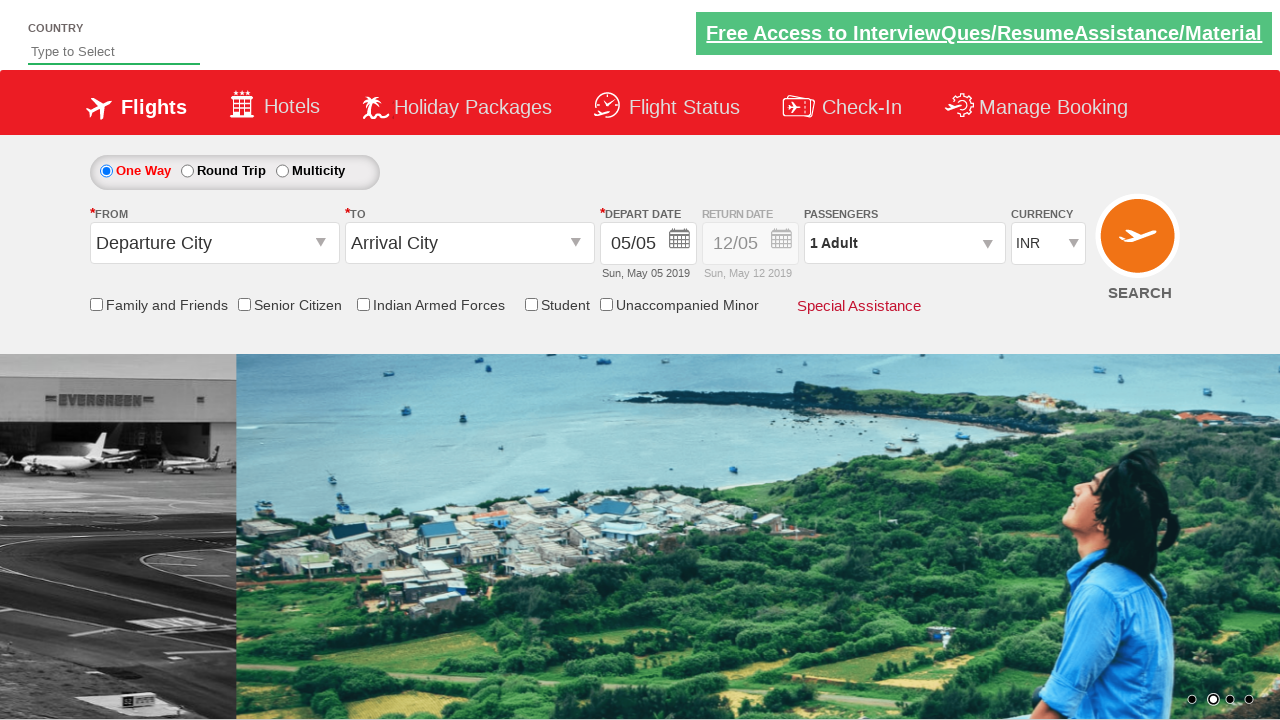

Clicked on origin station dropdown to open it at (214, 243) on #ctl00_mainContent_ddl_originStation1_CTXT
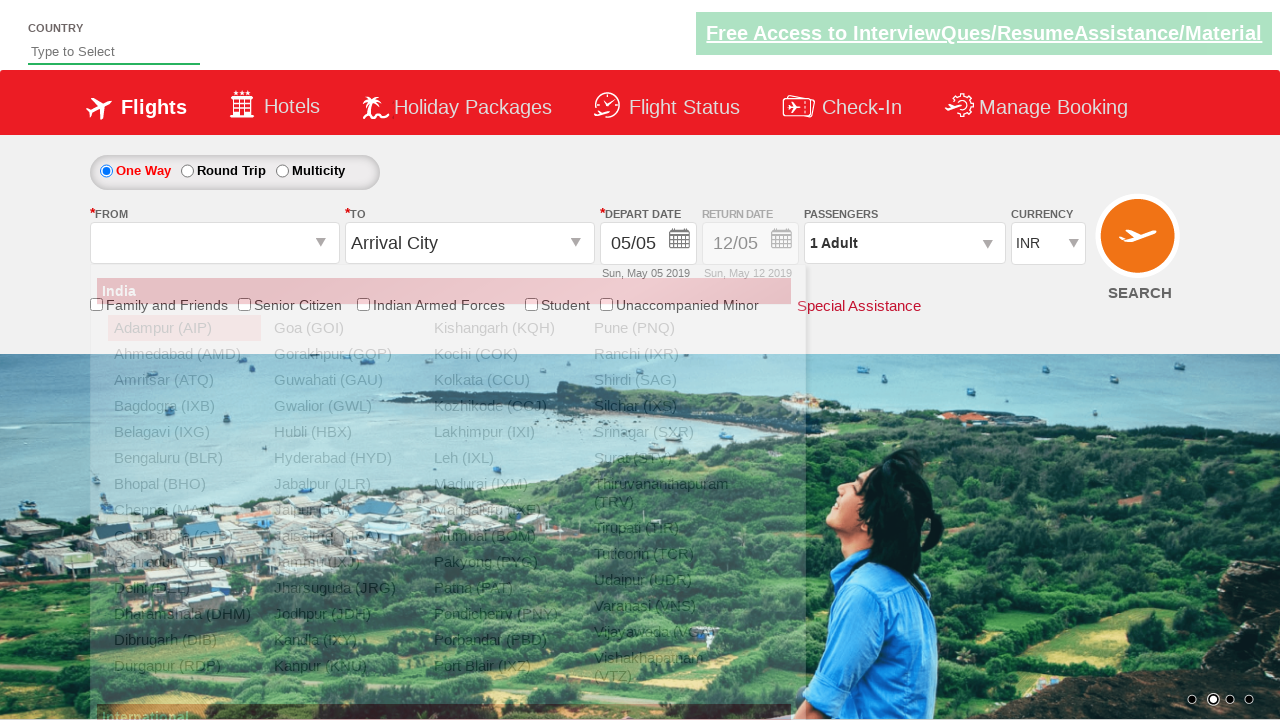

Selected Hyderabad (HYD) as origin airport at (344, 458) on a[value='HYD']
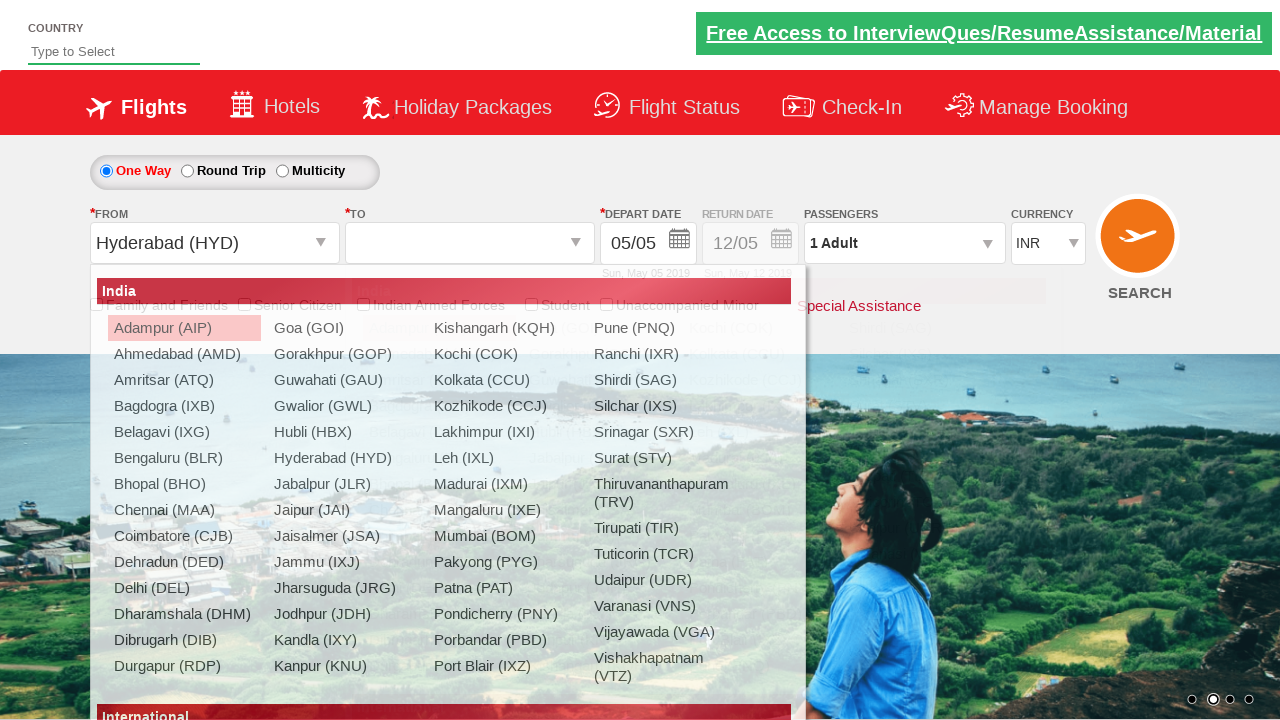

Waited 2 seconds for destination dropdown to be ready
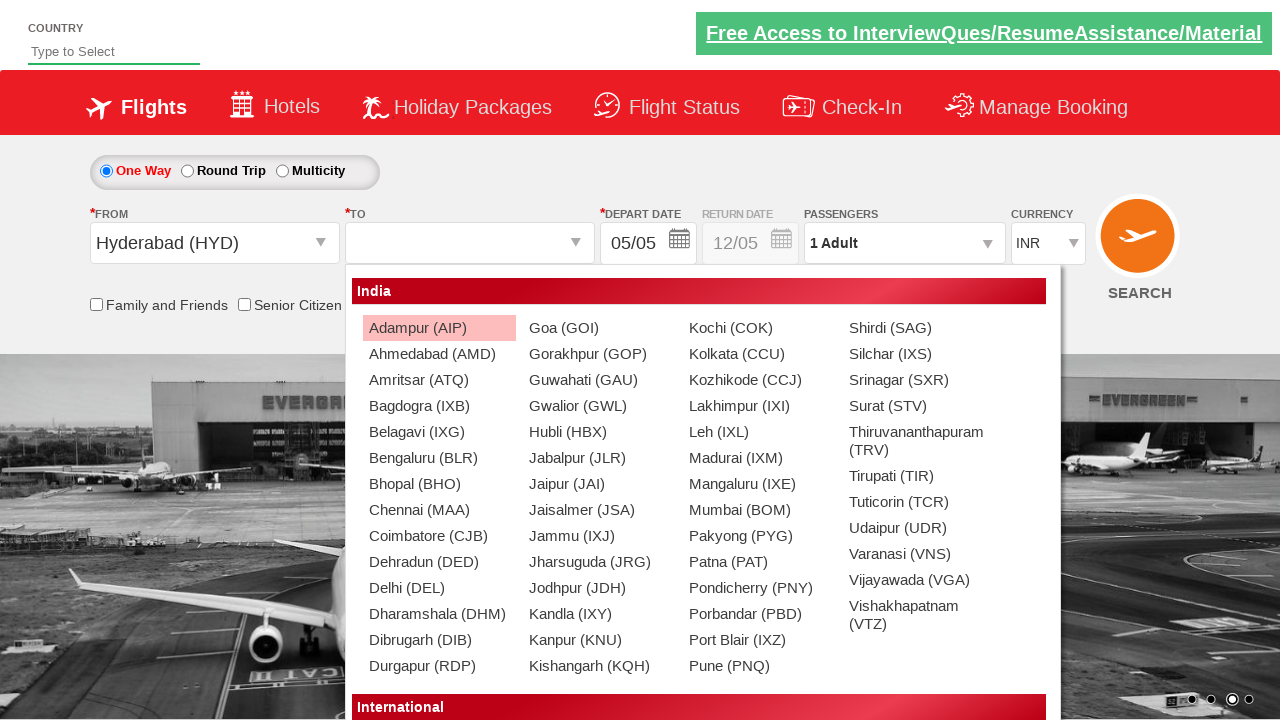

Selected Dubai (DXB) as destination airport at (599, 584) on #glsctl00_mainContent_ddl_destinationStation1_CTNR a[value='DXB']
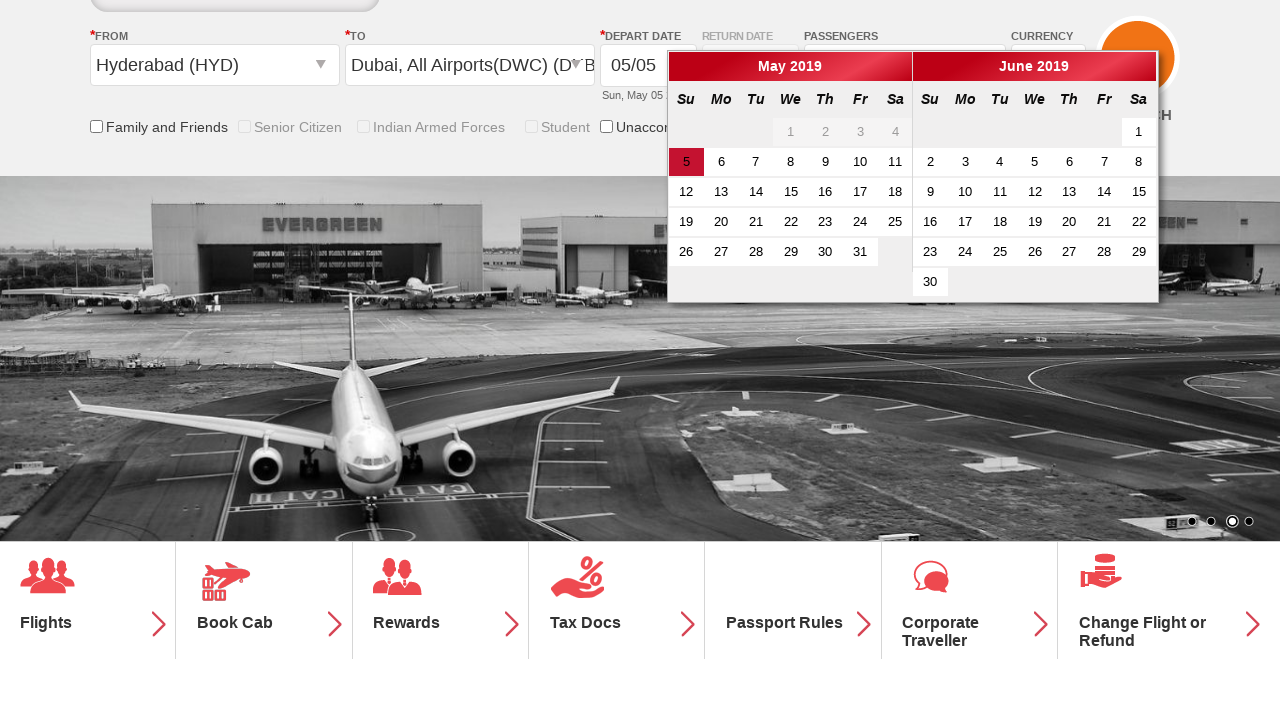

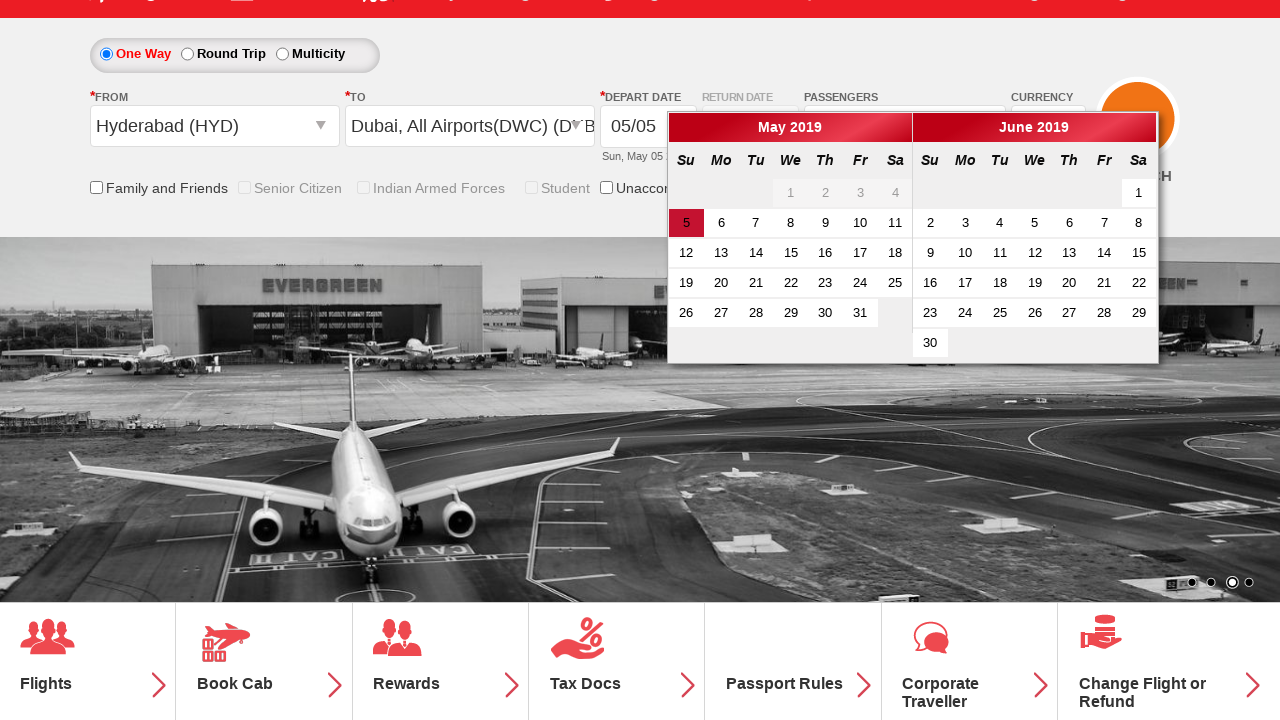